Tests various element selector strategies (ID, class, name, CSS, XPath) on a test automation course website by navigating to a selectors demo page and verifying text content of multiple elements.

Starting URL: https://curso.testautomation.es

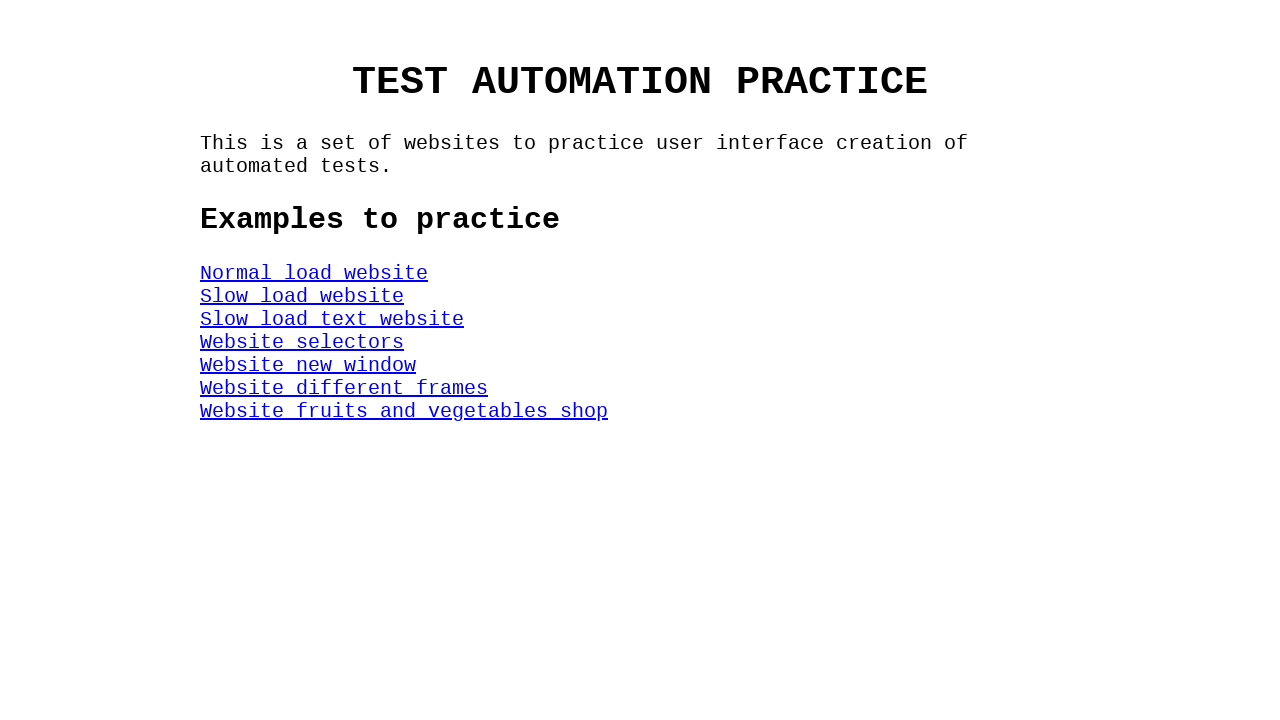

Clicked SelectorsWeb button to navigate to selectors demo page at (302, 342) on #SelectorsWeb
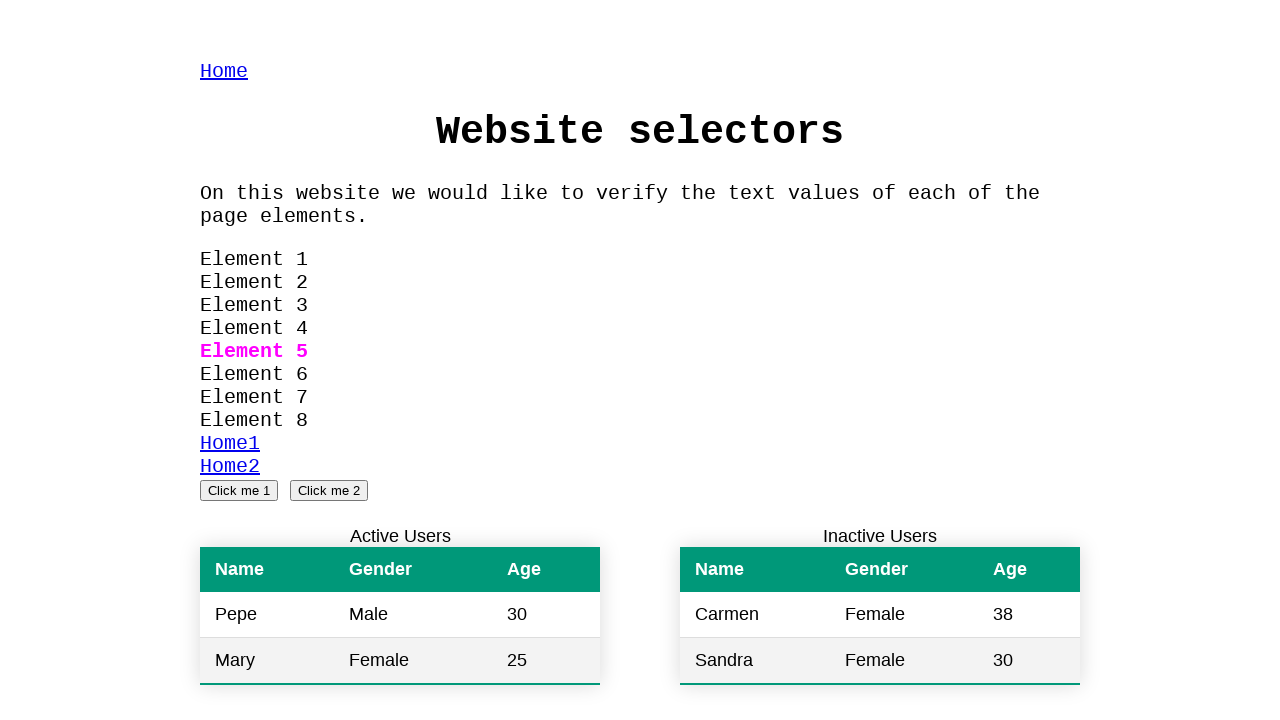

Located Element 1 using ID selector '#myId'
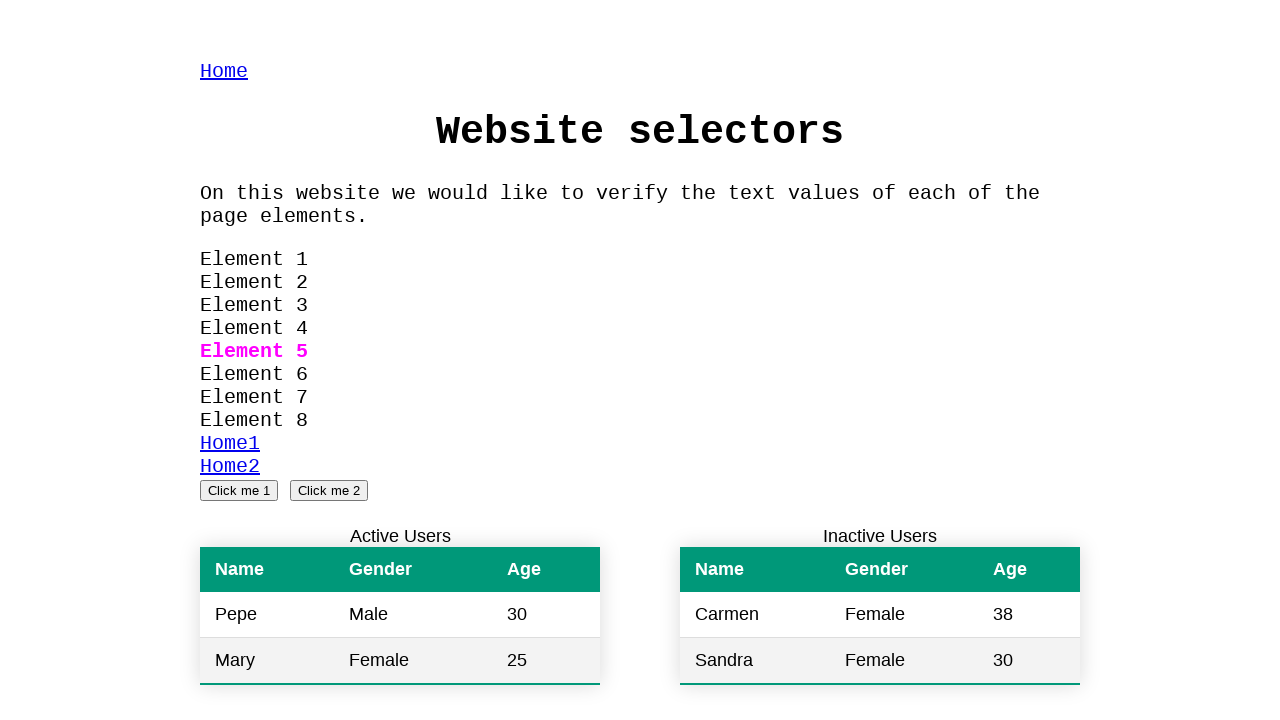

Verified Element 1 text content equals 'Element 1'
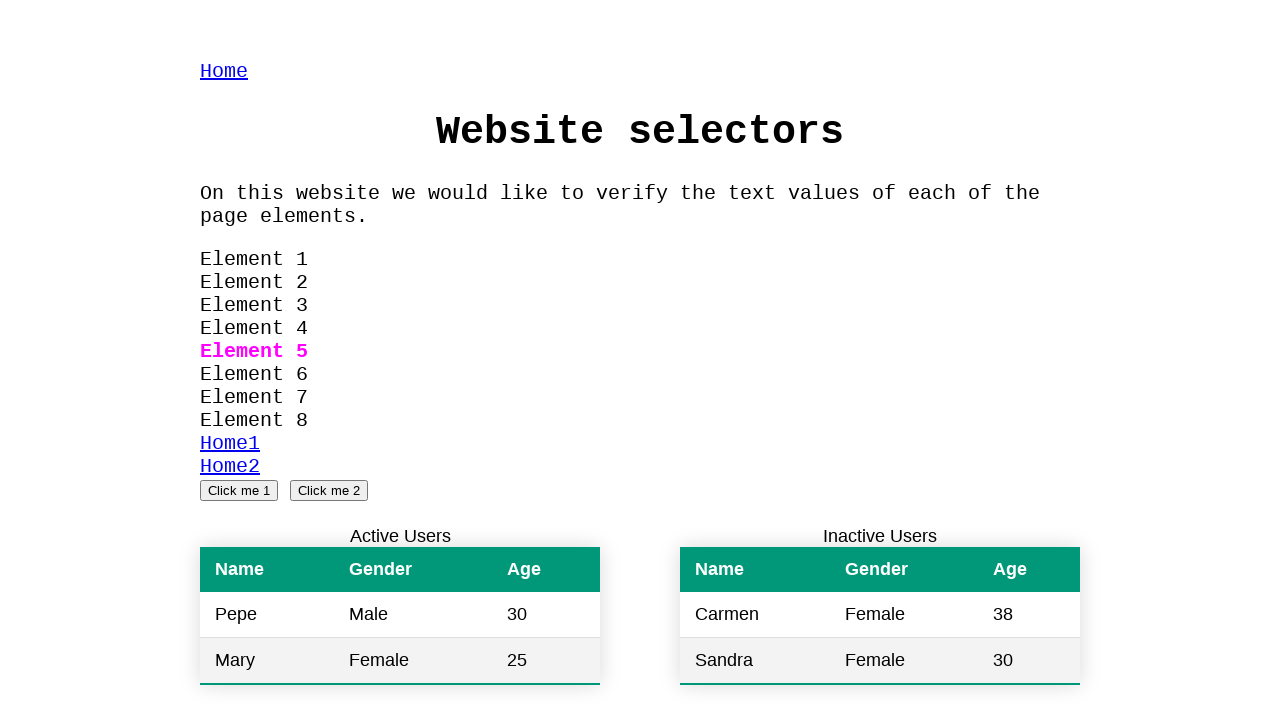

Located Element 2 using class selector '.className'
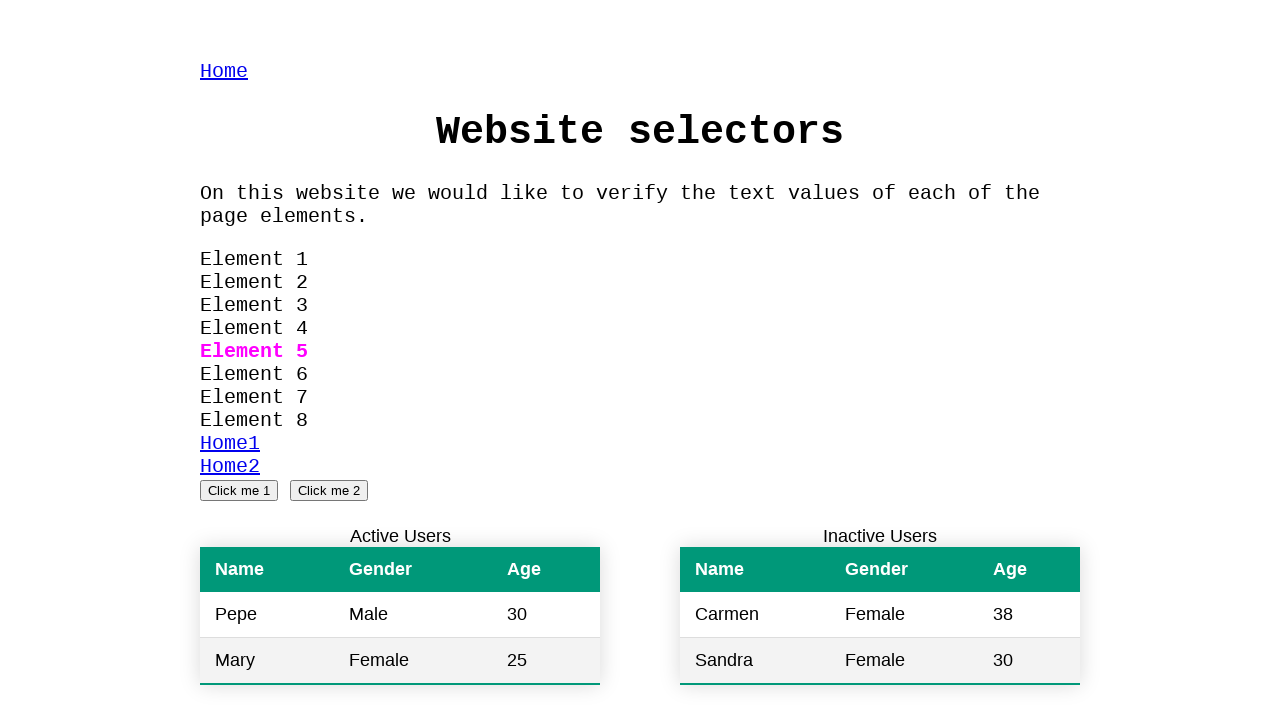

Verified Element 2 text content equals 'Element 2'
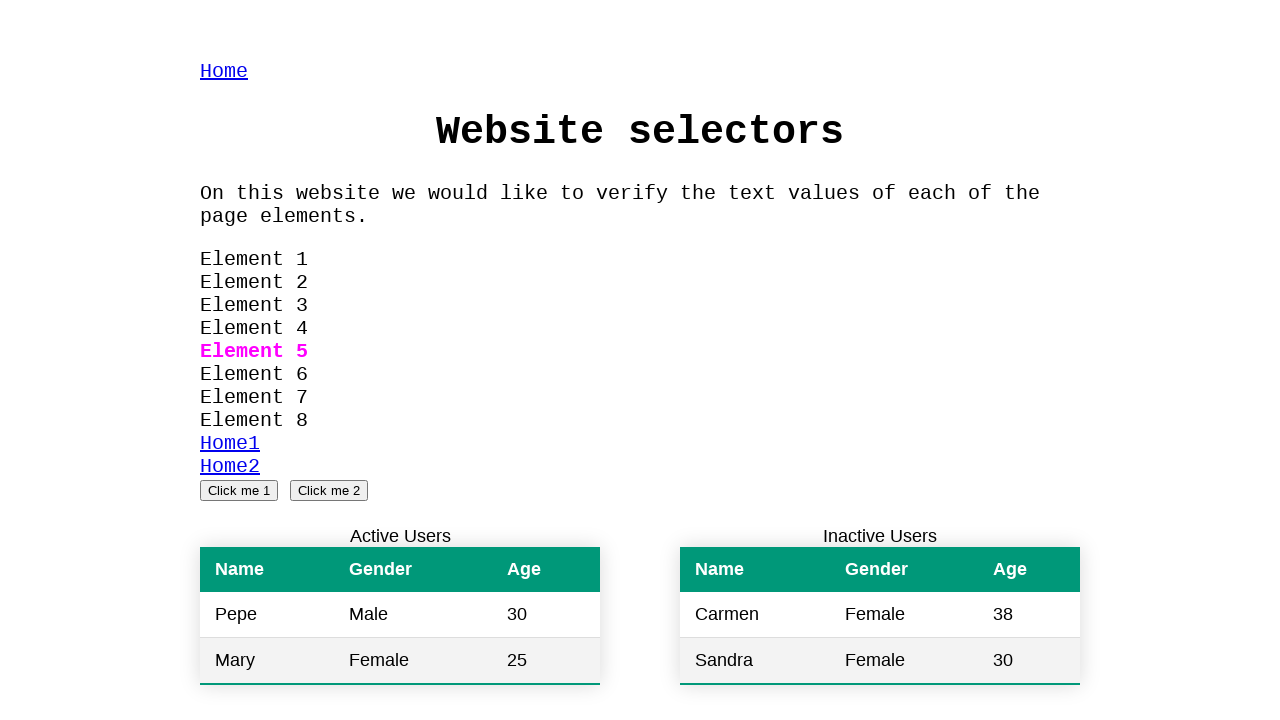

Located Element 3 using ID selector '#myId' with nth(1) for duplicate ID
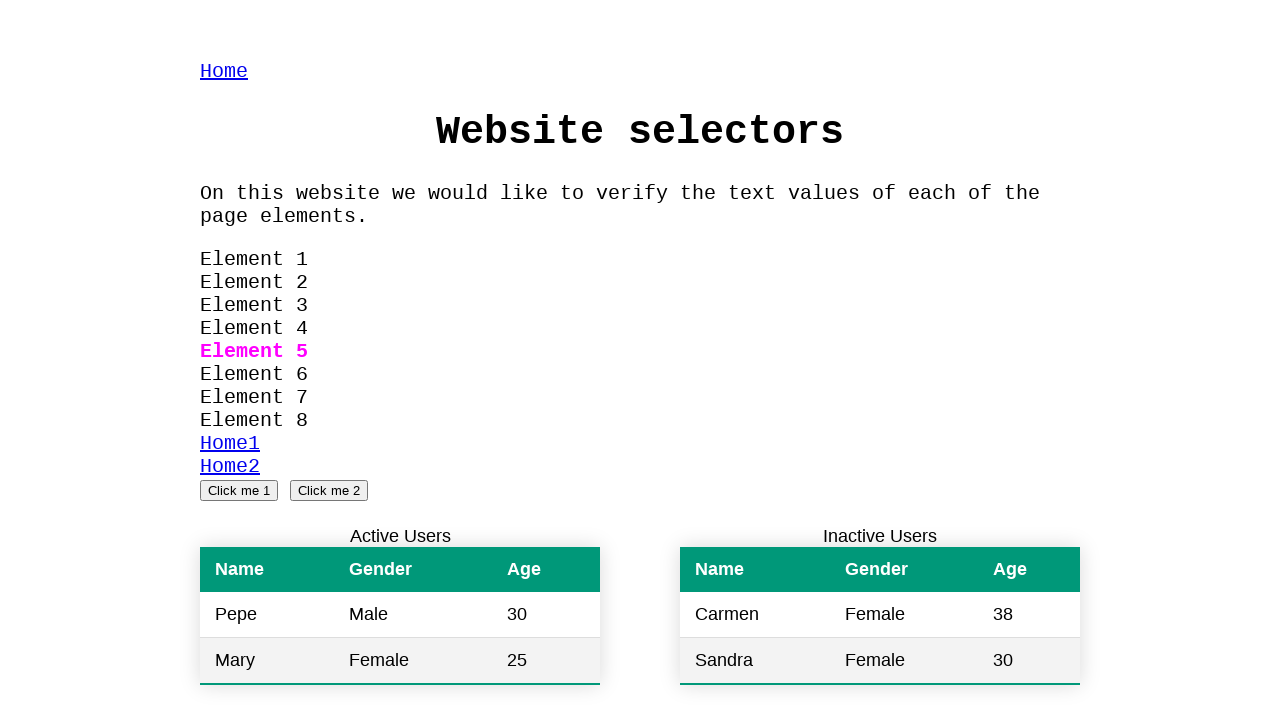

Verified Element 3 text content equals 'Element 3'
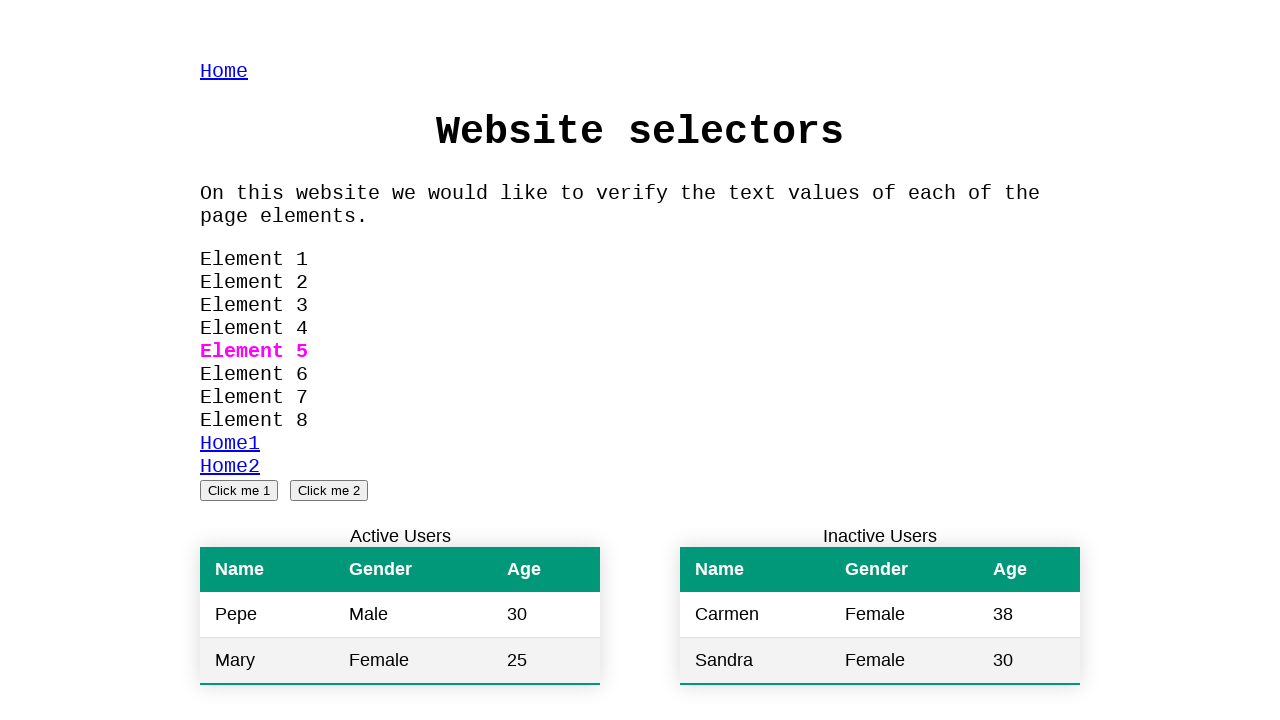

Located Element 3 alternative using name attribute selector '[name="elements"] #myId'
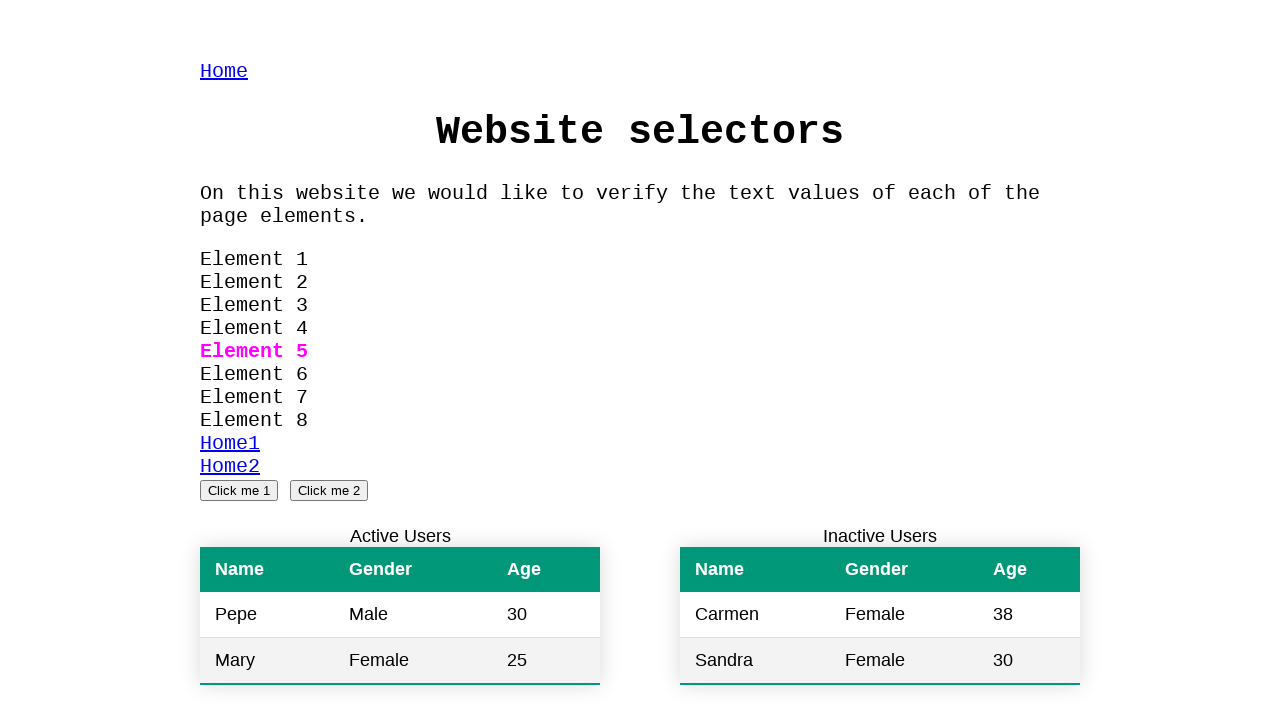

Verified Element 3 alternative text content equals 'Element 3'
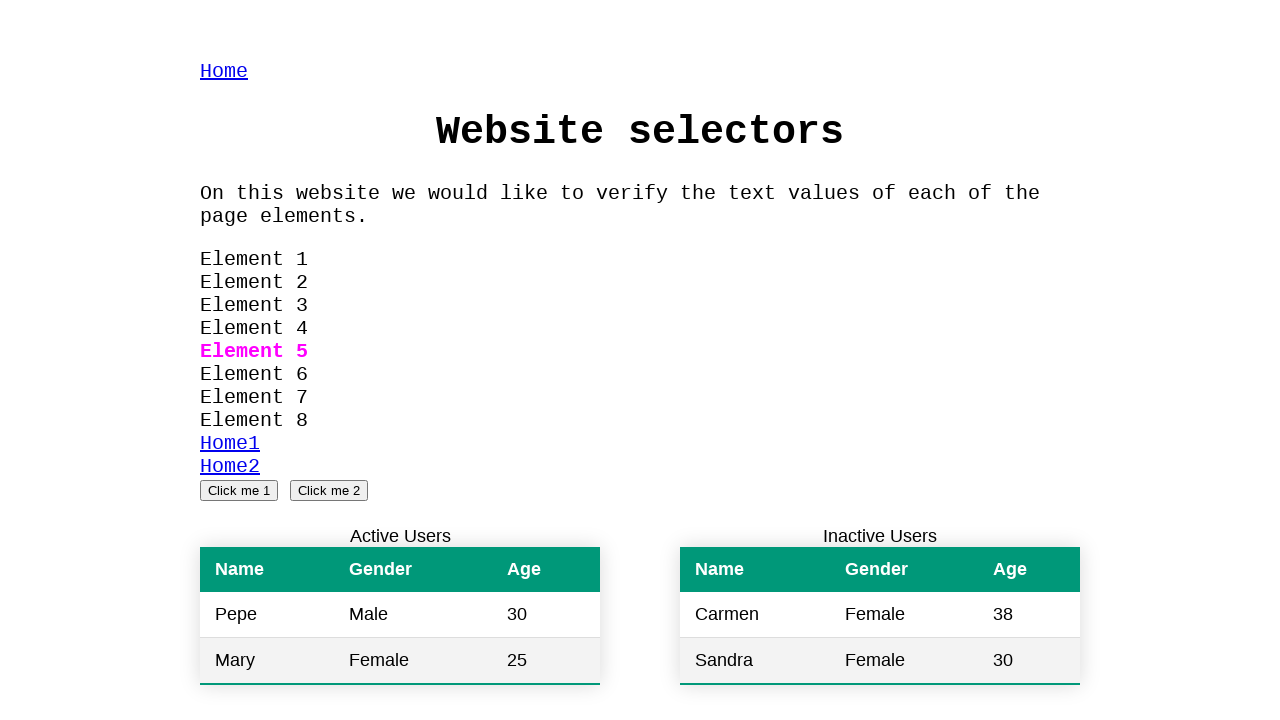

Located Element 4 using name attribute selector "[name='myName']"
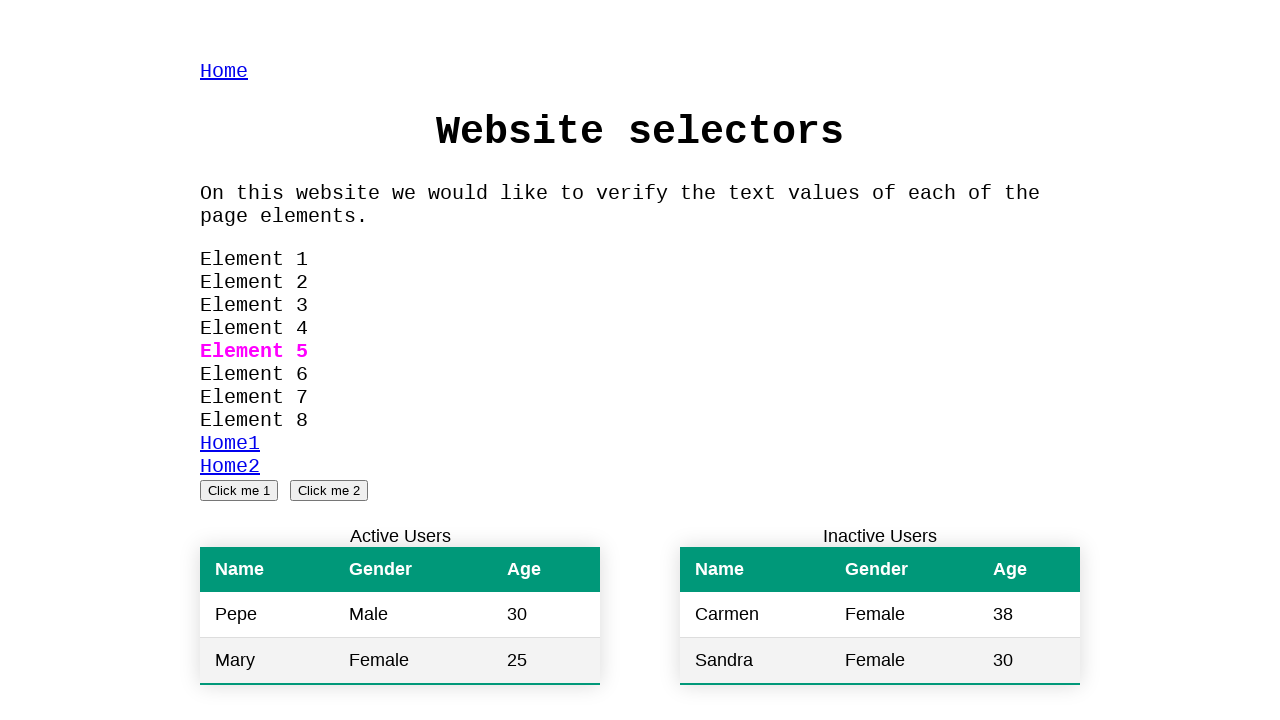

Verified Element 4 text content equals 'Element 4'
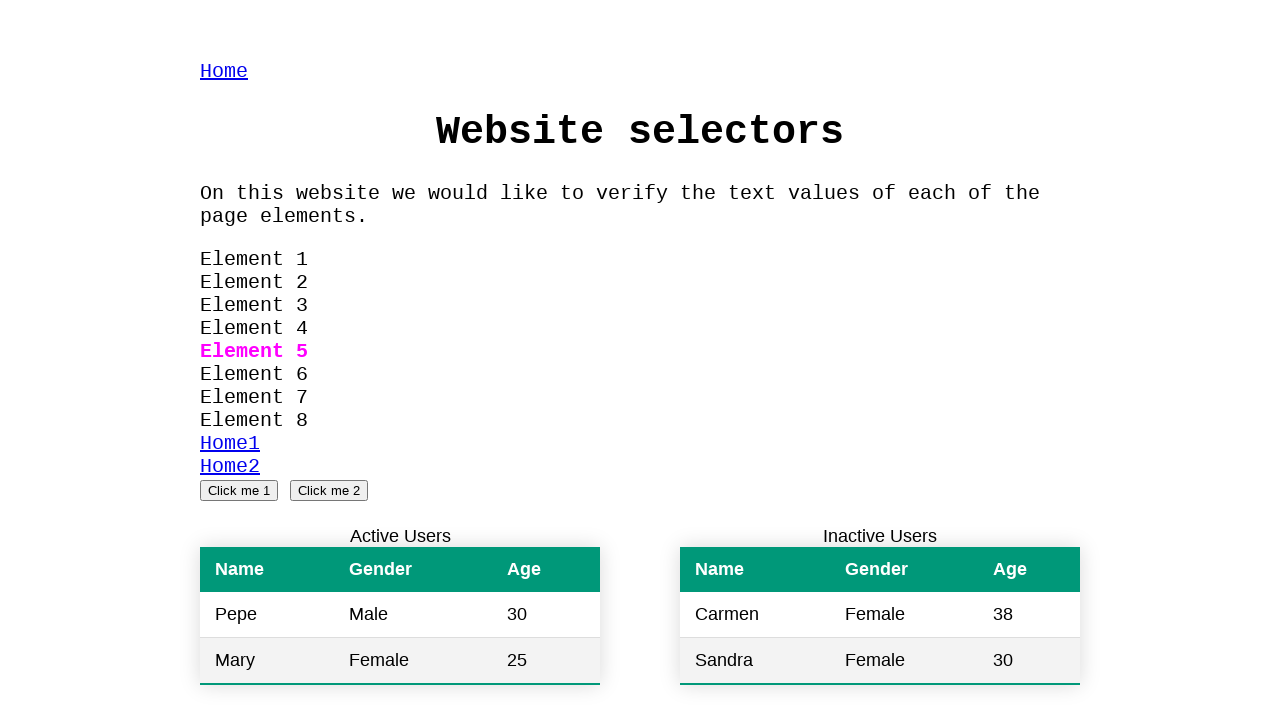

Located Element 5 using CSS selector with style attribute "div [style='color:magenta']"
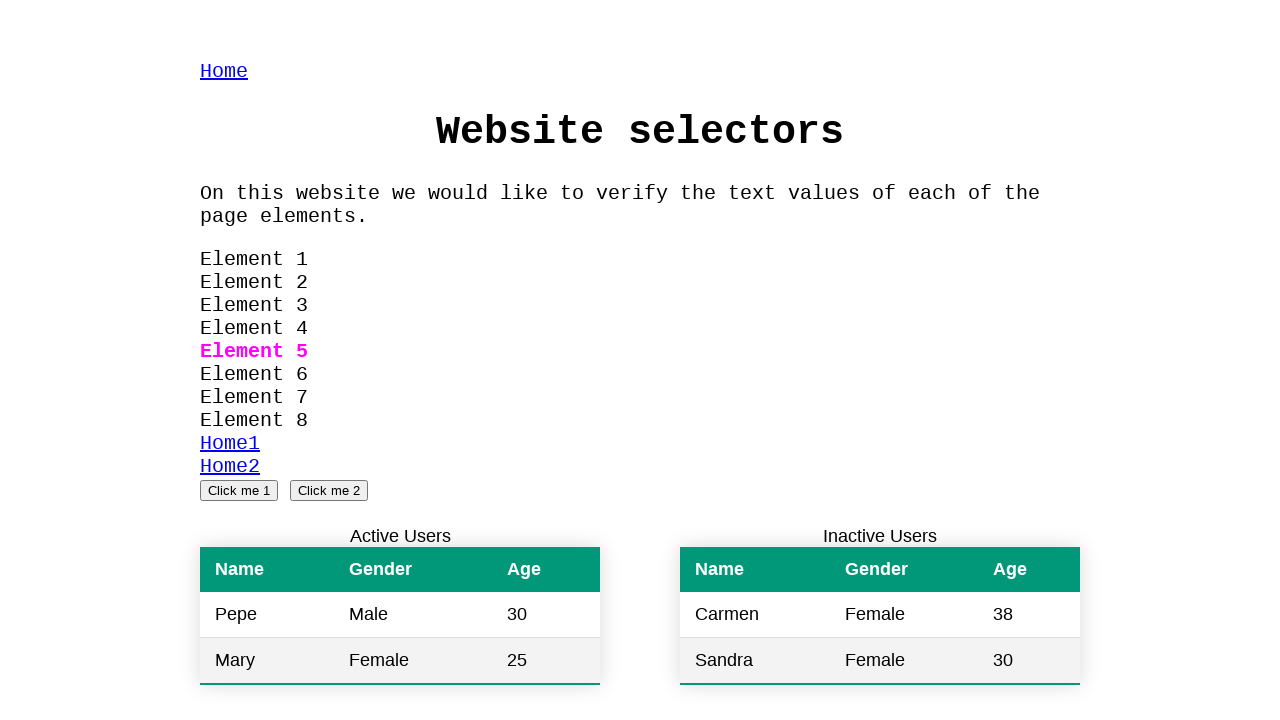

Verified Element 5 text content equals 'Element 5'
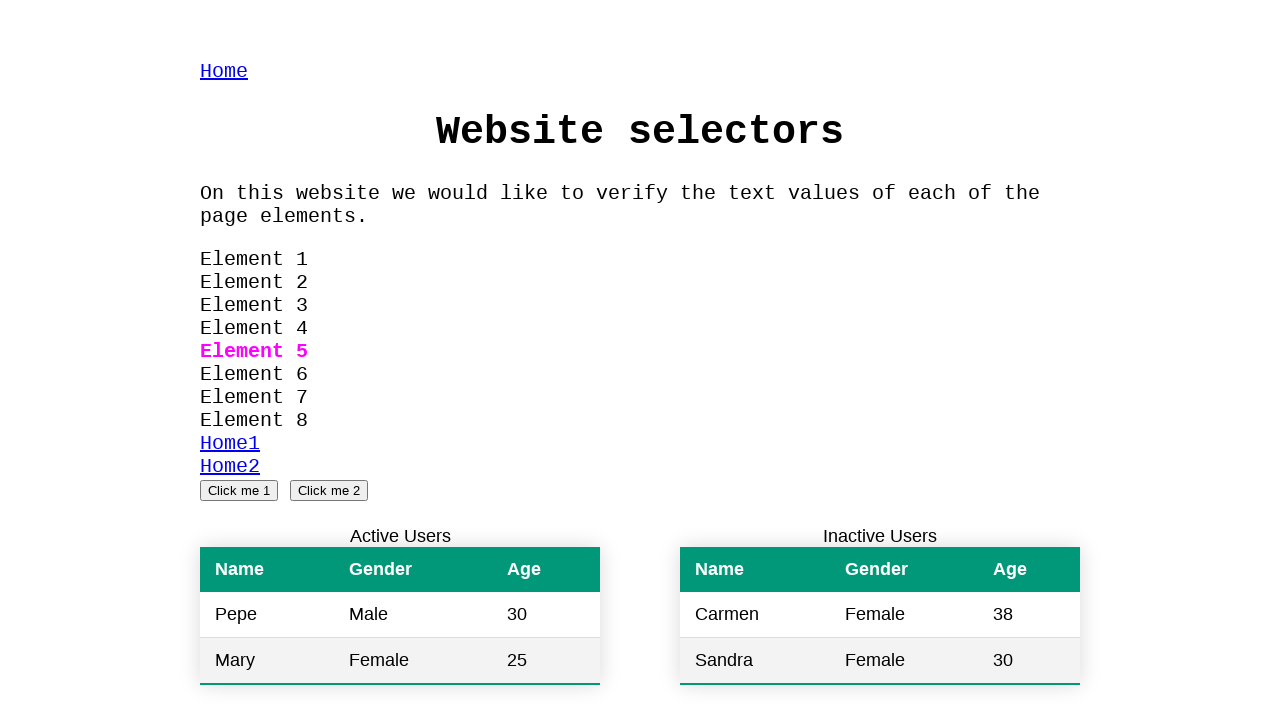

Located Element 5 alternative using XPath selector "//*[contains(text(), 'Element 5')]"
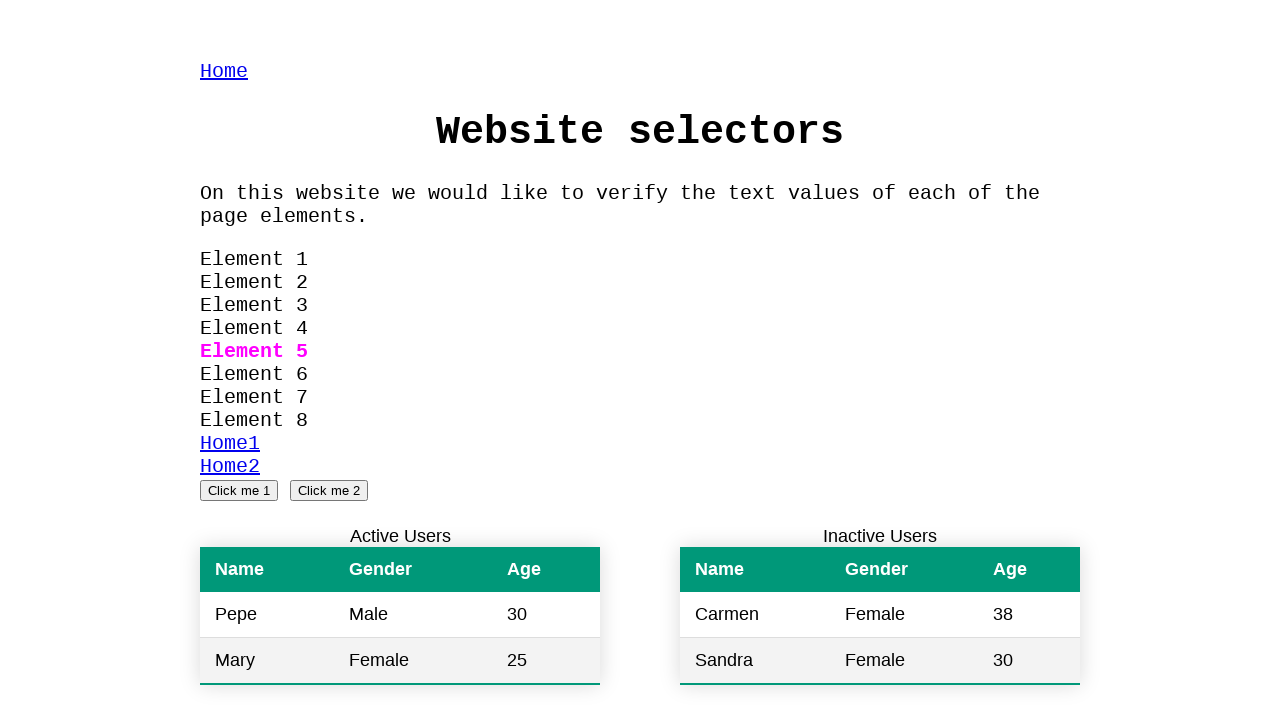

Verified Element 5 alternative text content equals 'Element 5'
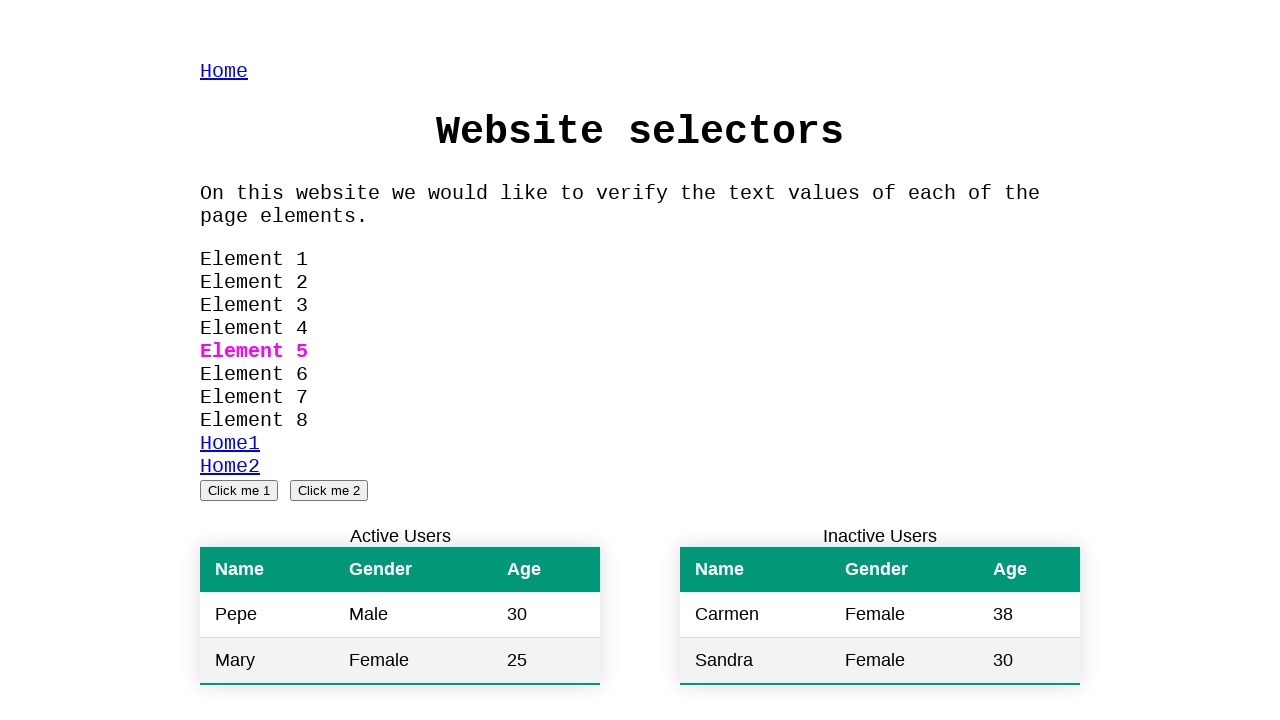

Located Element 6 using custom attribute selector "[autotestid='Element6']"
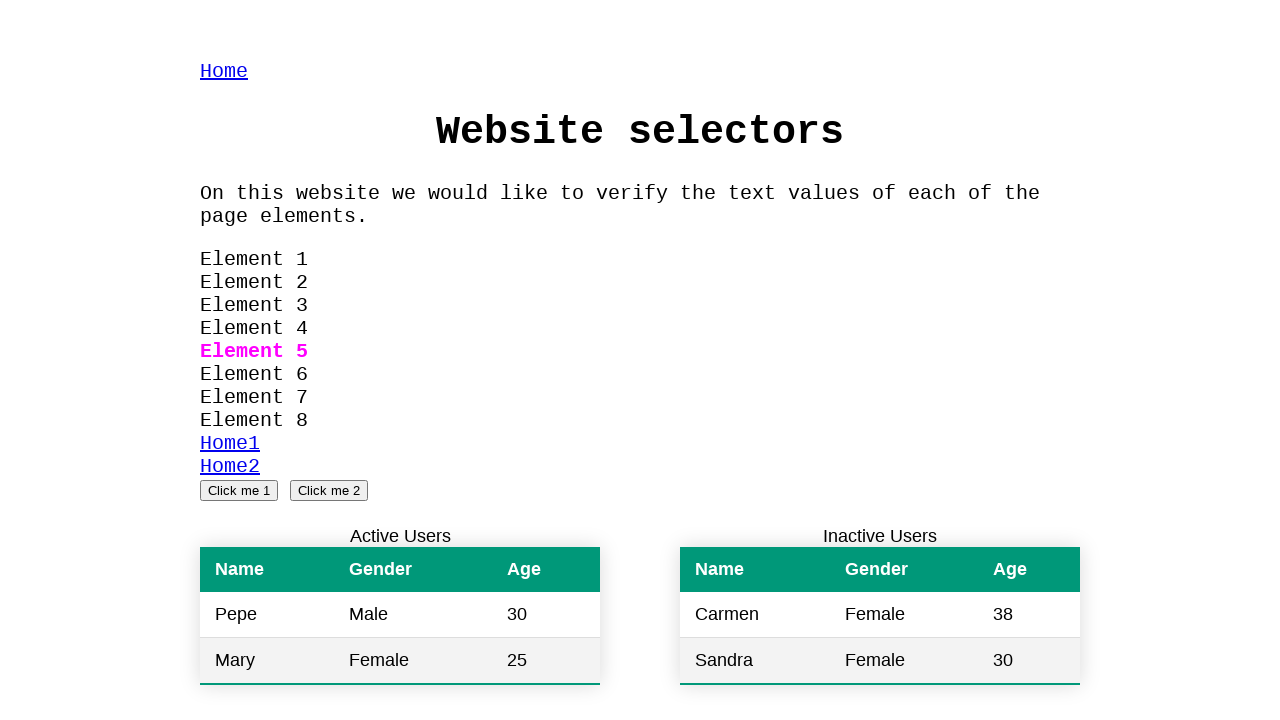

Verified Element 6 text content equals 'Element 6'
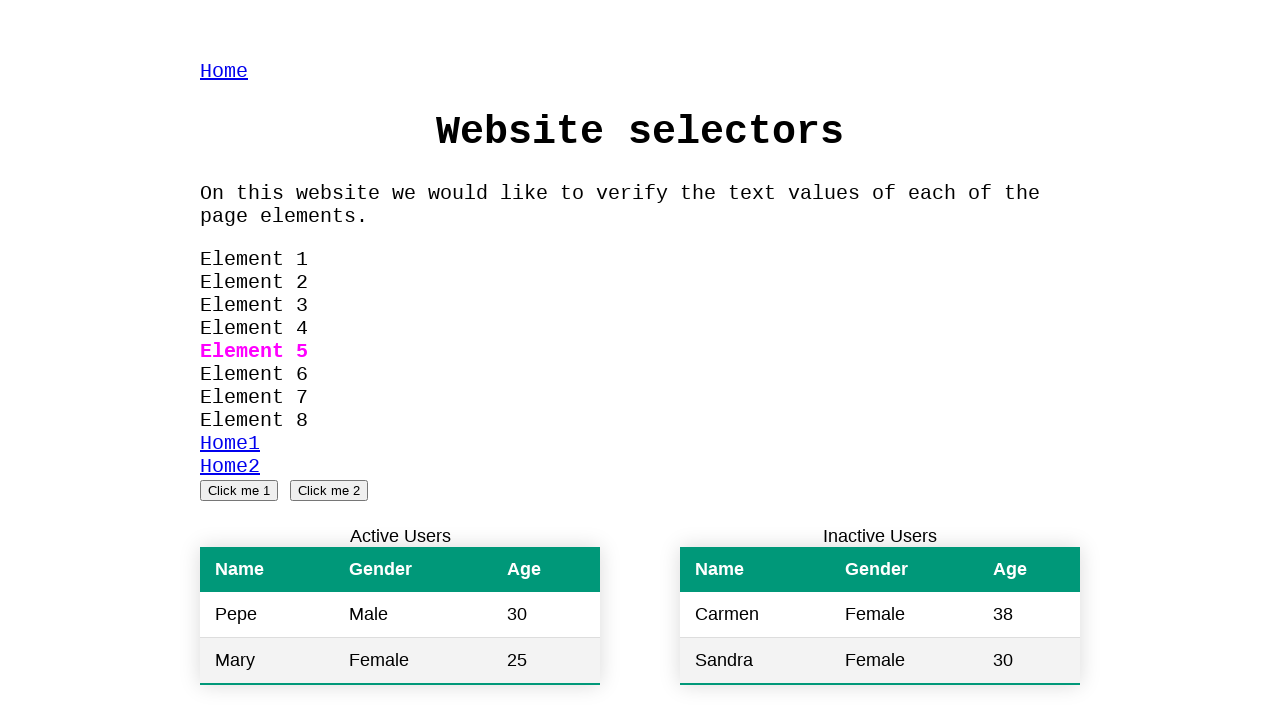

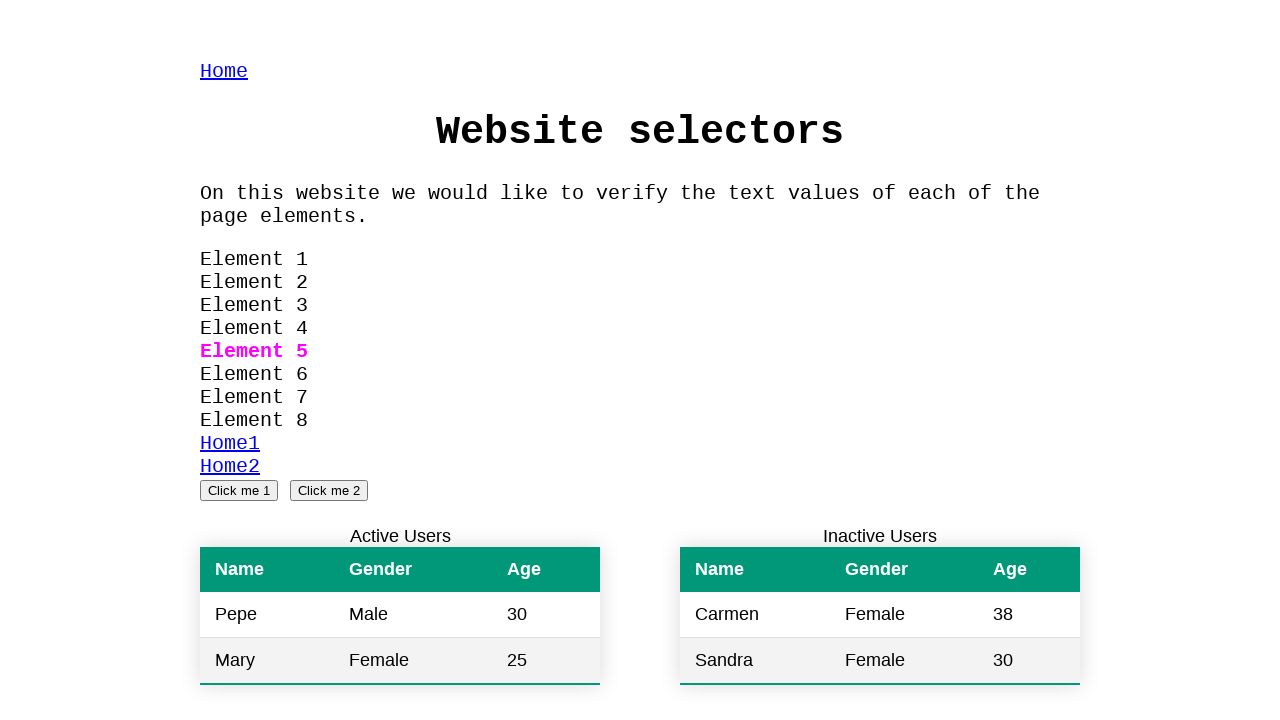